Tests price range slider functionality by dragging the minimum slider handle to adjust the price range

Starting URL: https://www.jqueryscript.net/demo/Price-Range-Slider-jQuery-UI/

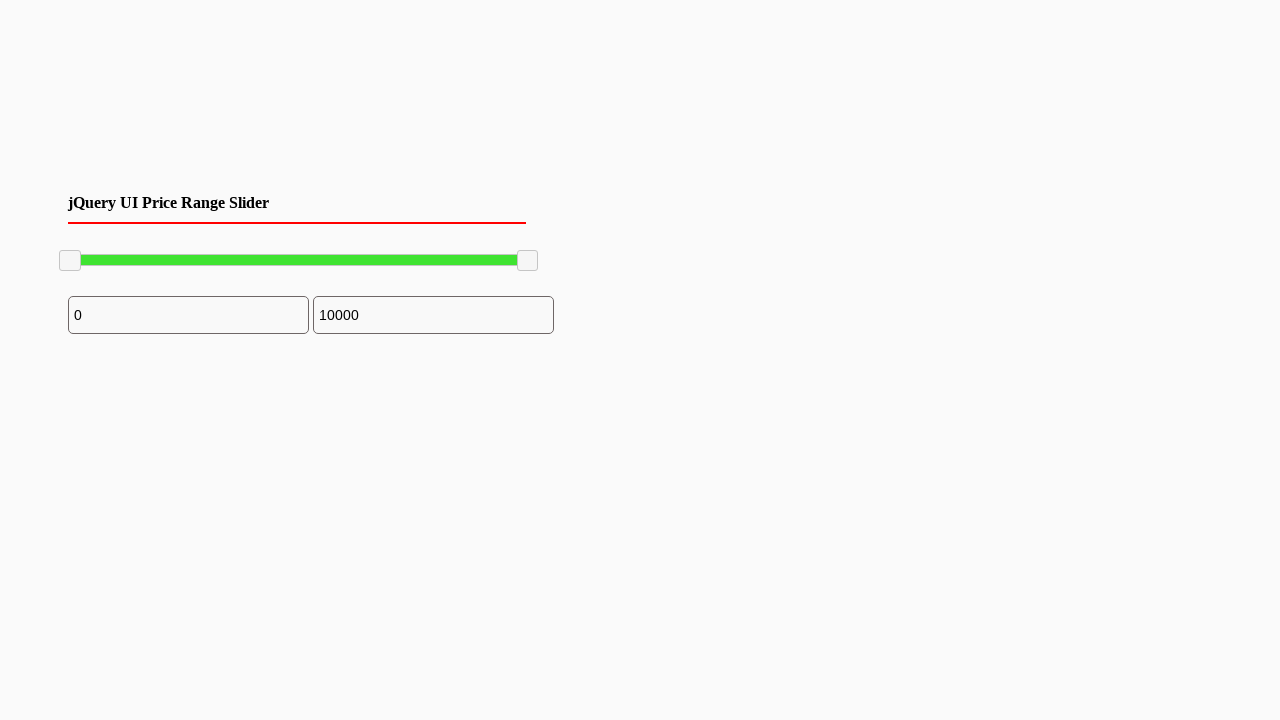

Located the minimum price slider handle
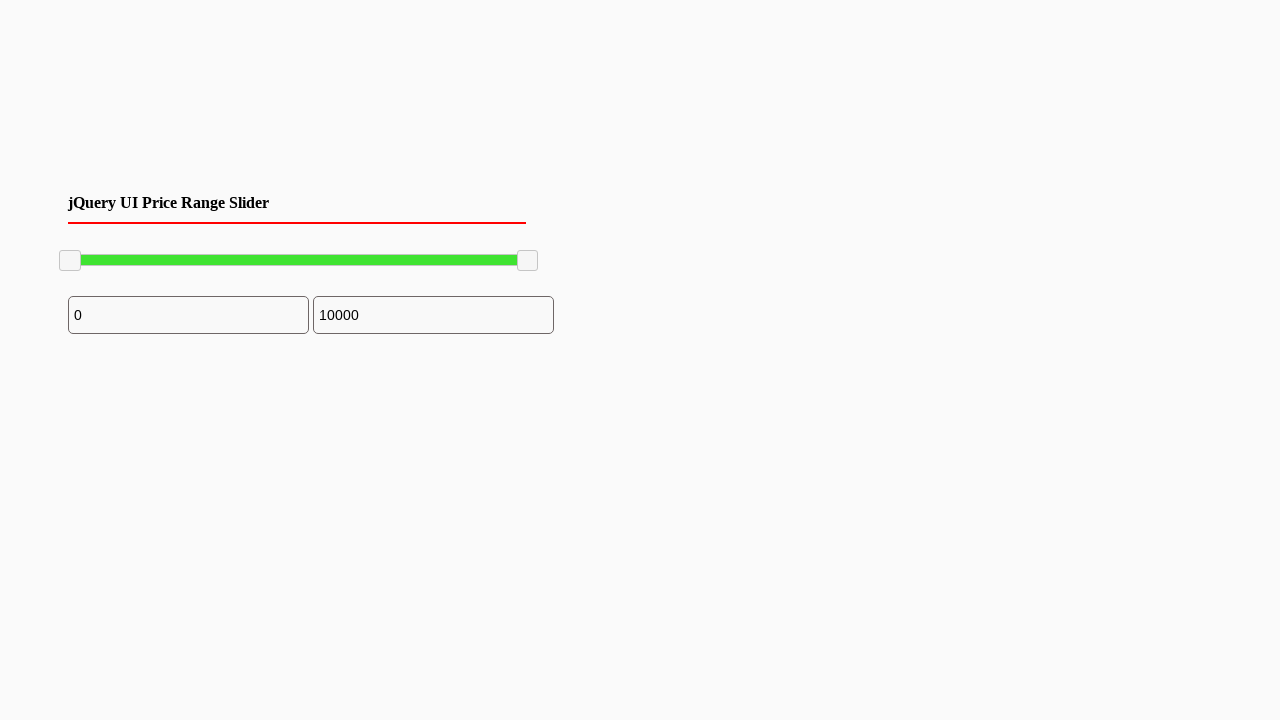

Retrieved bounding box coordinates for the minimum slider handle
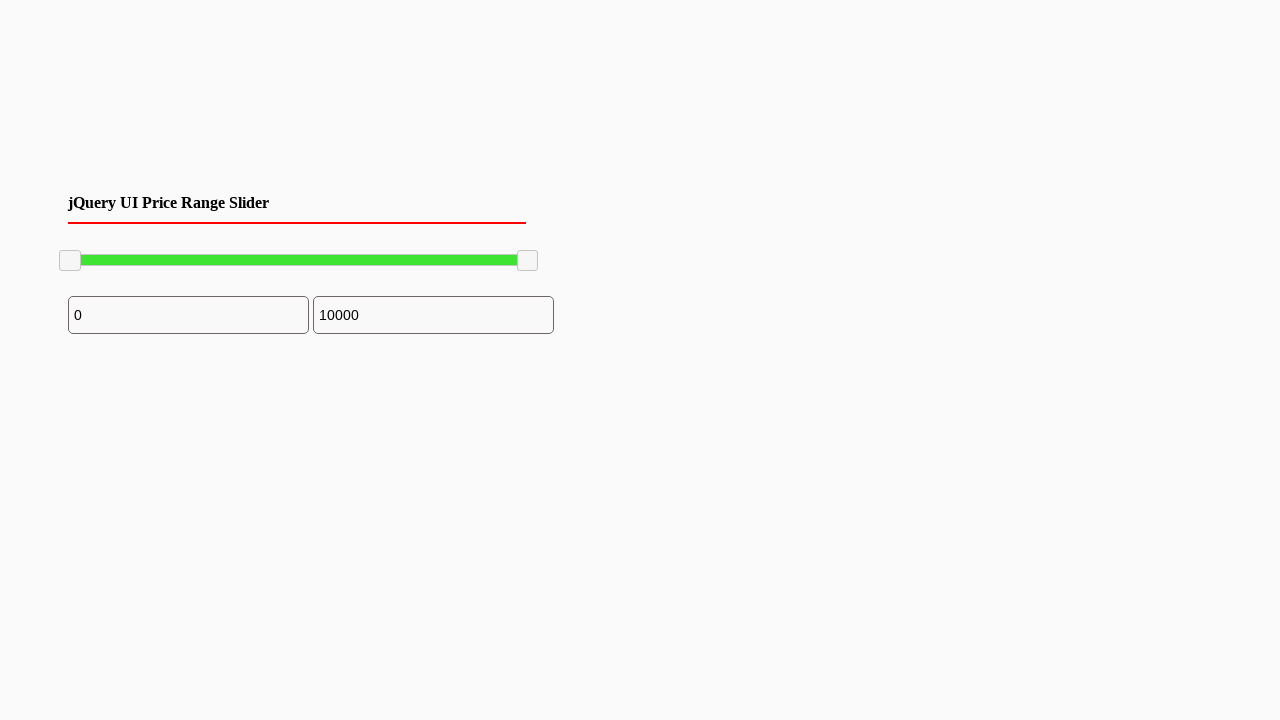

Moved mouse to the center of the minimum slider handle at (70, 261)
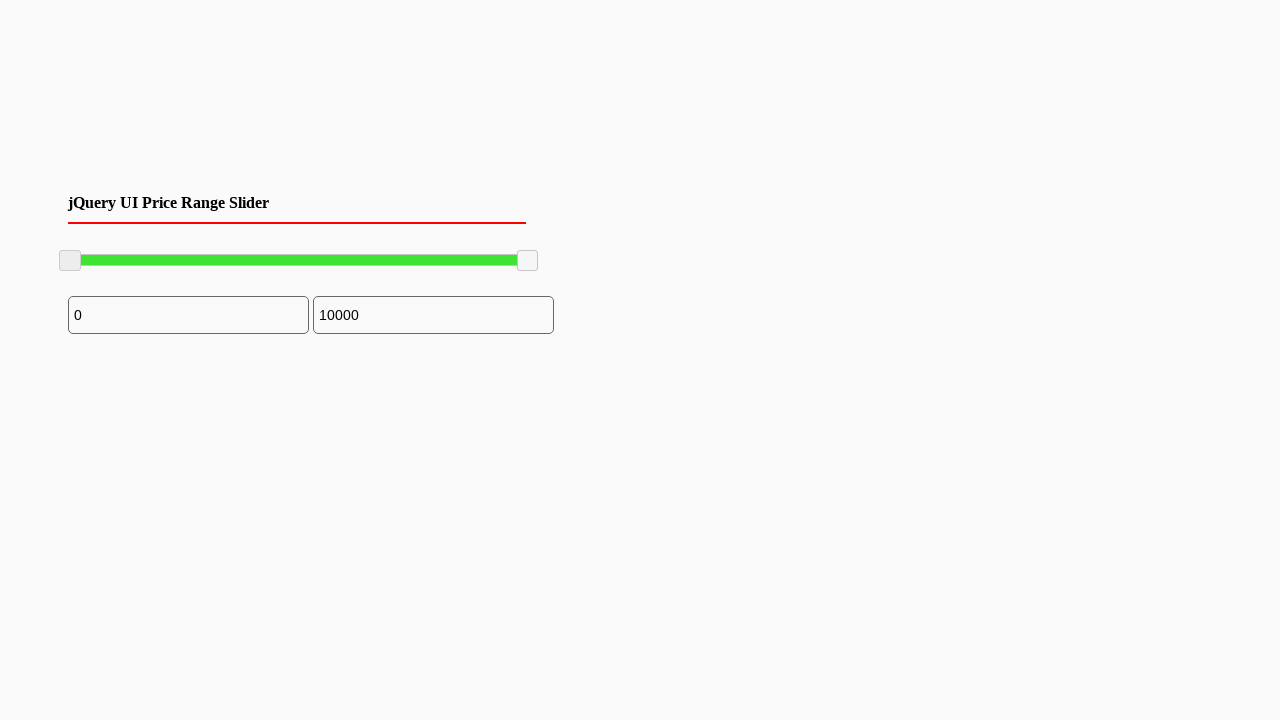

Pressed mouse button down on the slider handle at (70, 261)
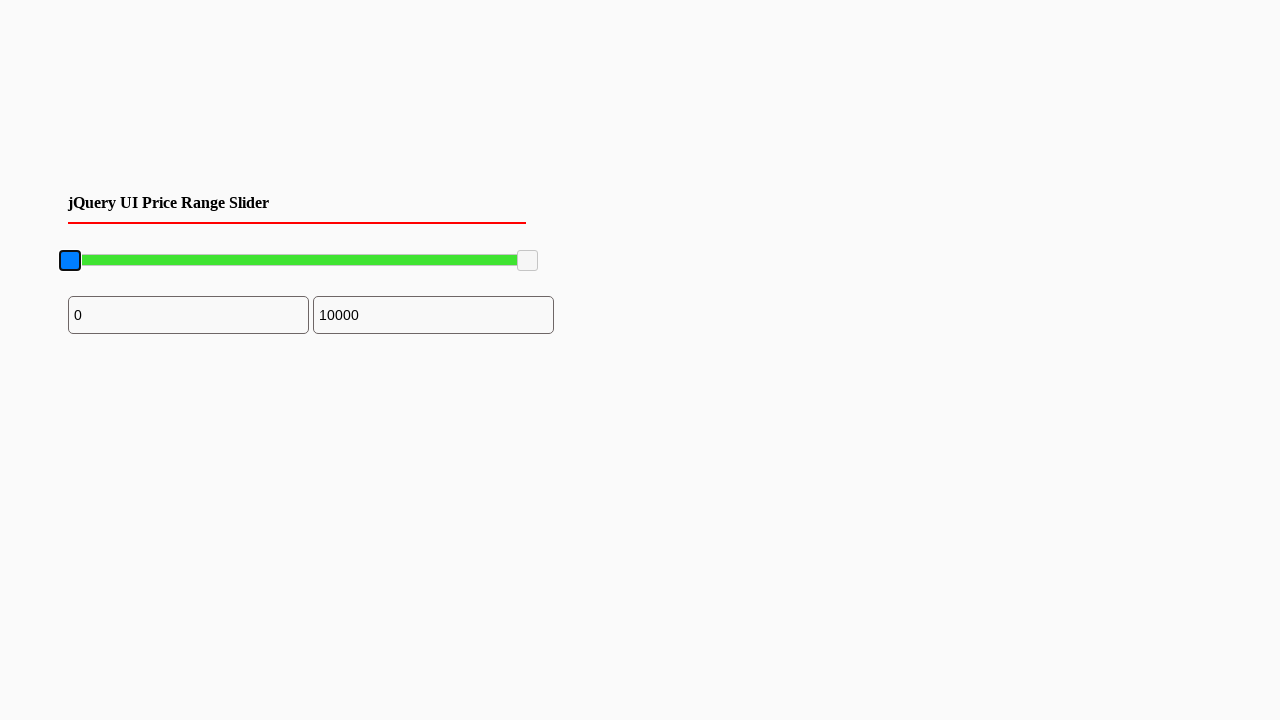

Dragged the minimum slider handle 100 pixels to the right at (170, 261)
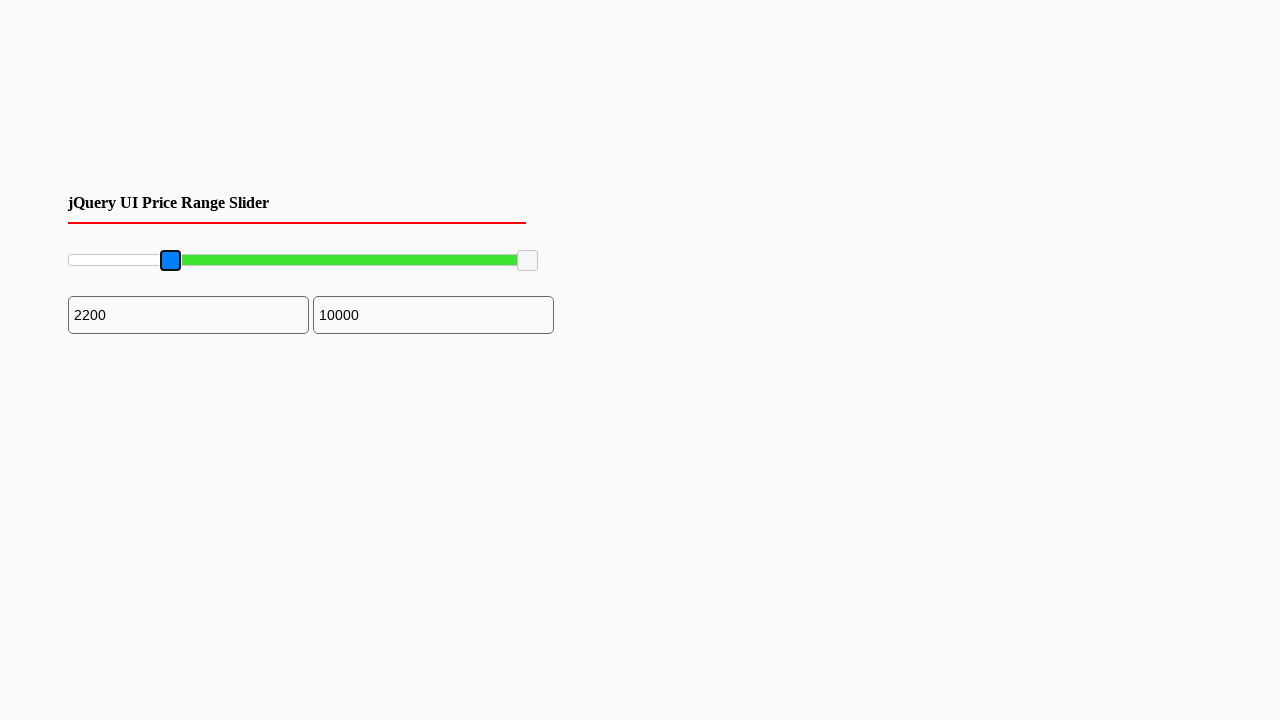

Released mouse button to complete the slider drag action at (170, 261)
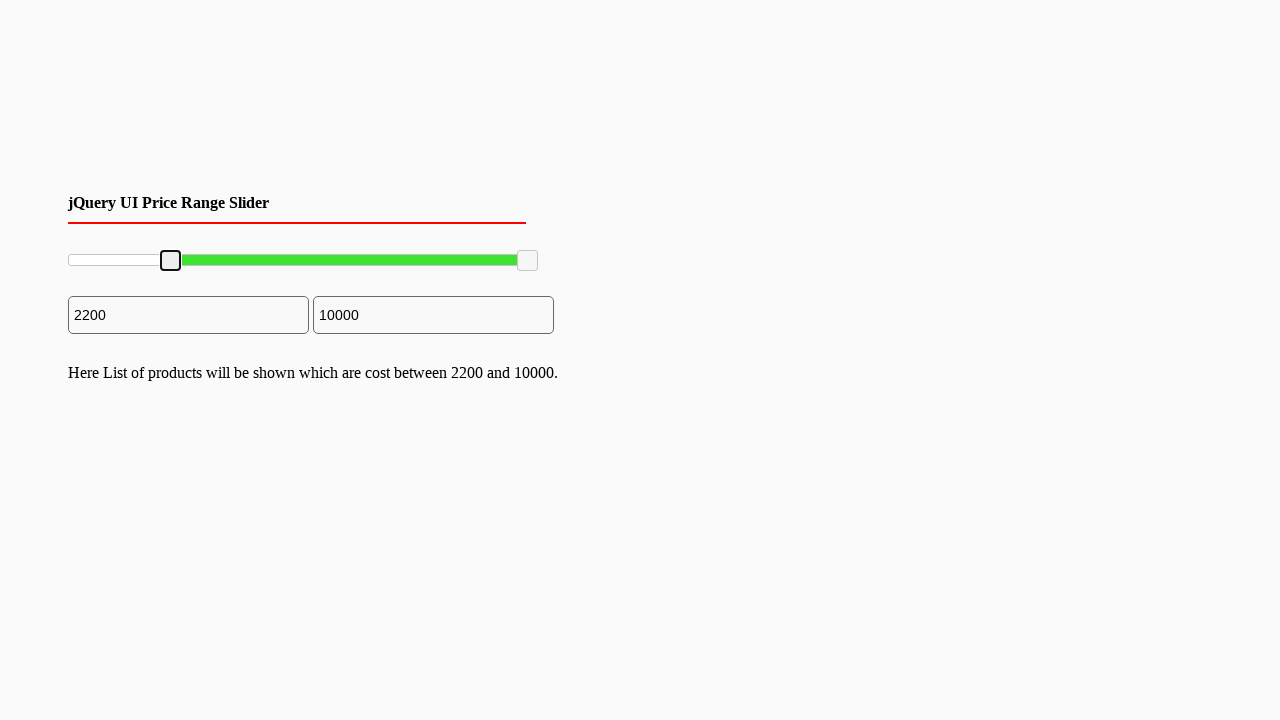

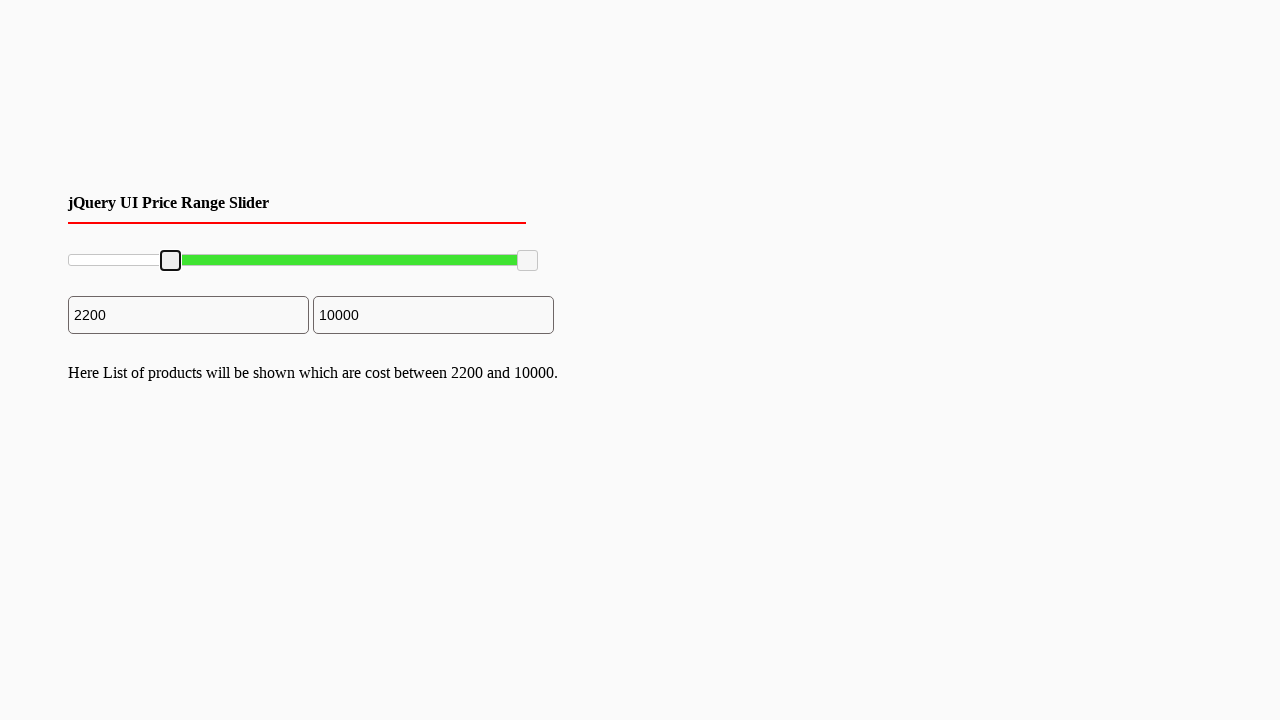